Tests a slow calculator by clicking number and operator buttons (1 + 3 =) and waiting for the result to display "4" on the screen

Starting URL: https://bonigarcia.dev/selenium-webdriver-java/slow-calculator.html

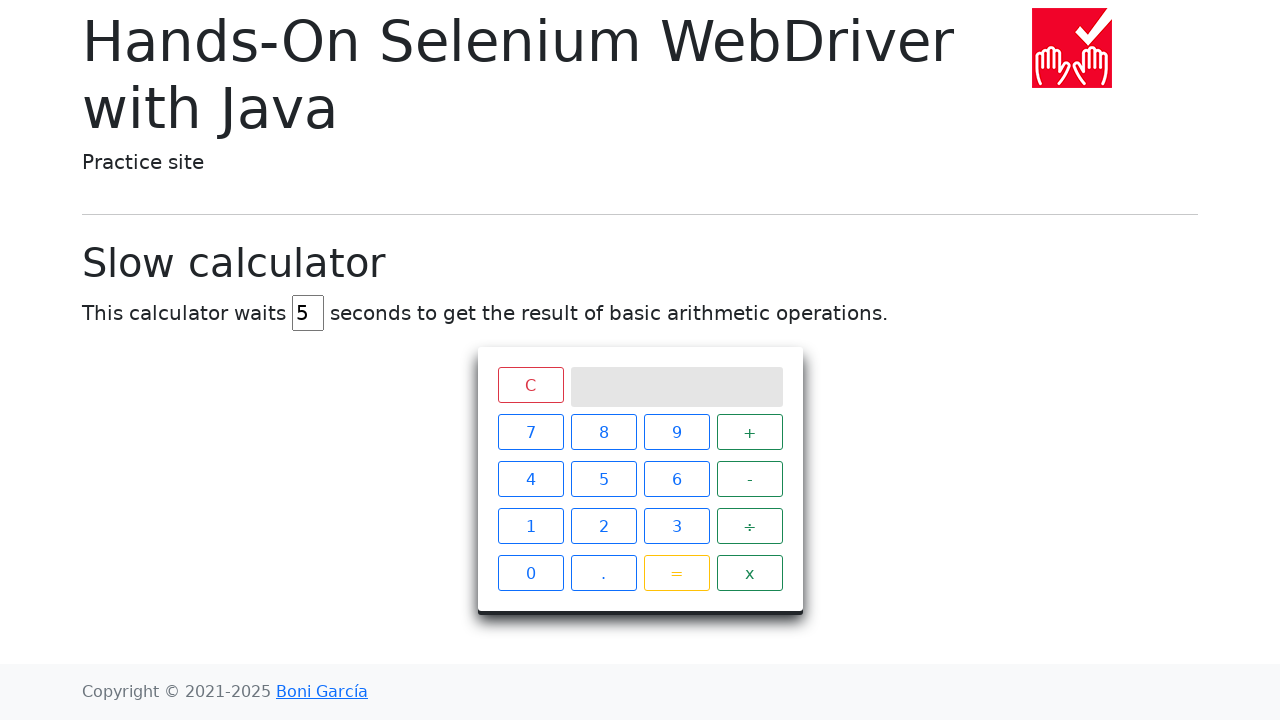

Navigated to slow calculator page
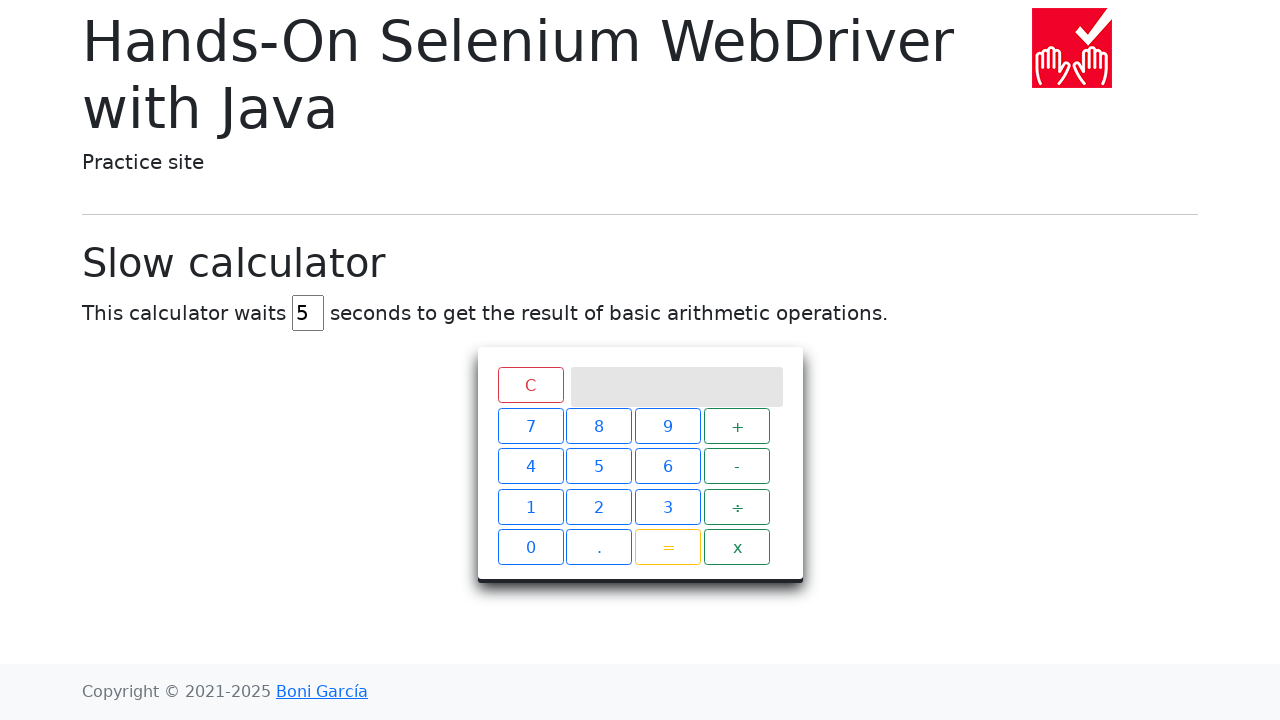

Clicked number button '1' at (530, 526) on xpath=//span[text()='1']
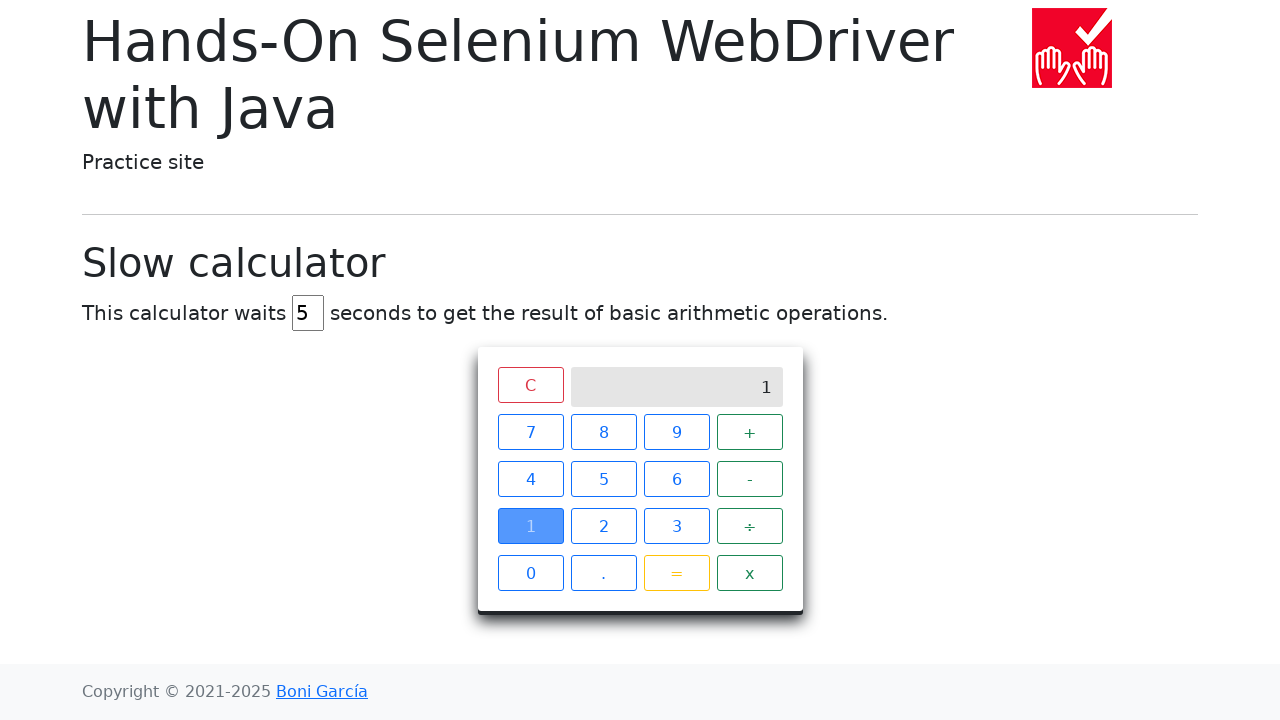

Clicked operator button '+' at (750, 432) on xpath=//span[text()='+']
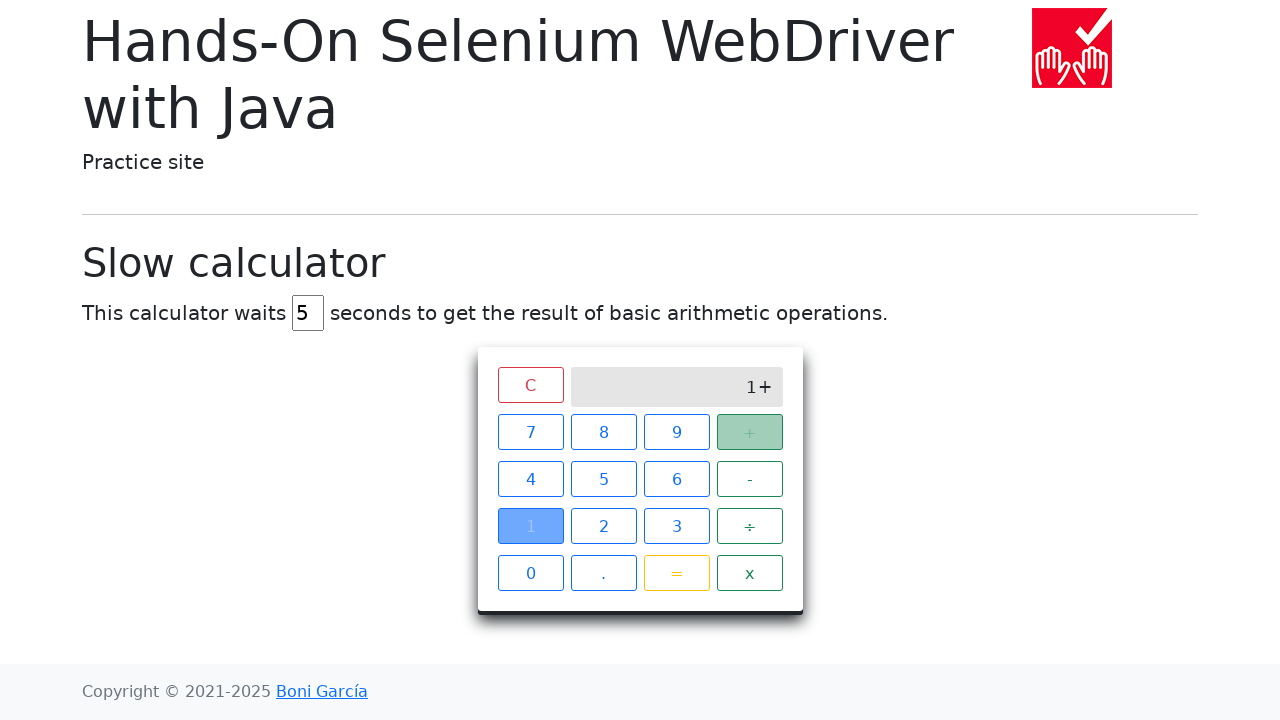

Clicked number button '3' at (676, 526) on xpath=//span[text()='3']
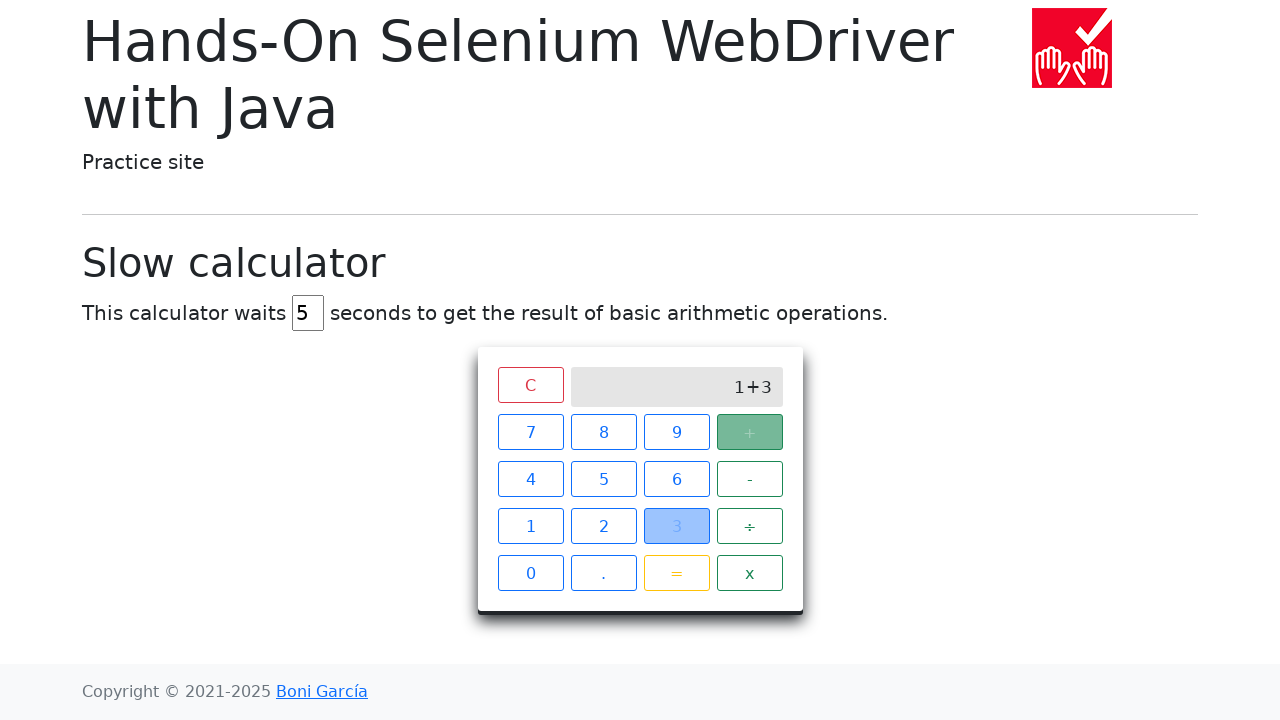

Clicked equals button '=' at (676, 573) on xpath=//span[text()='=']
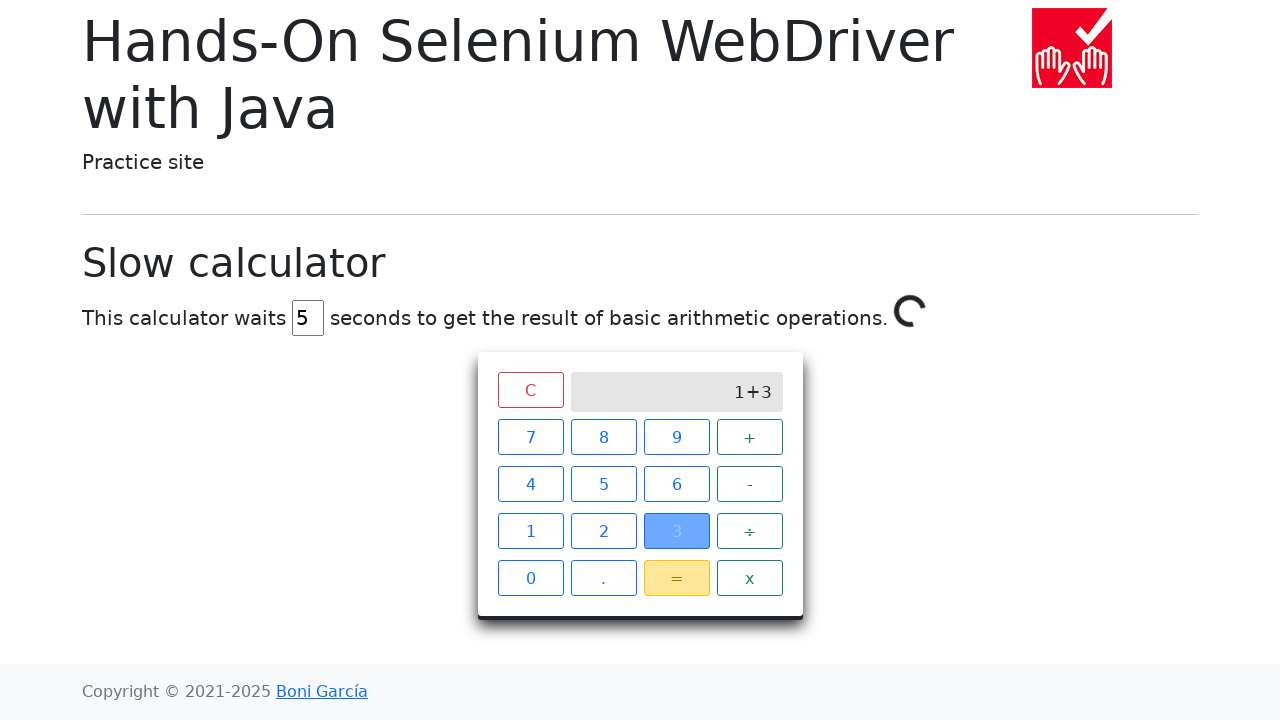

Calculator result displayed '4' on screen
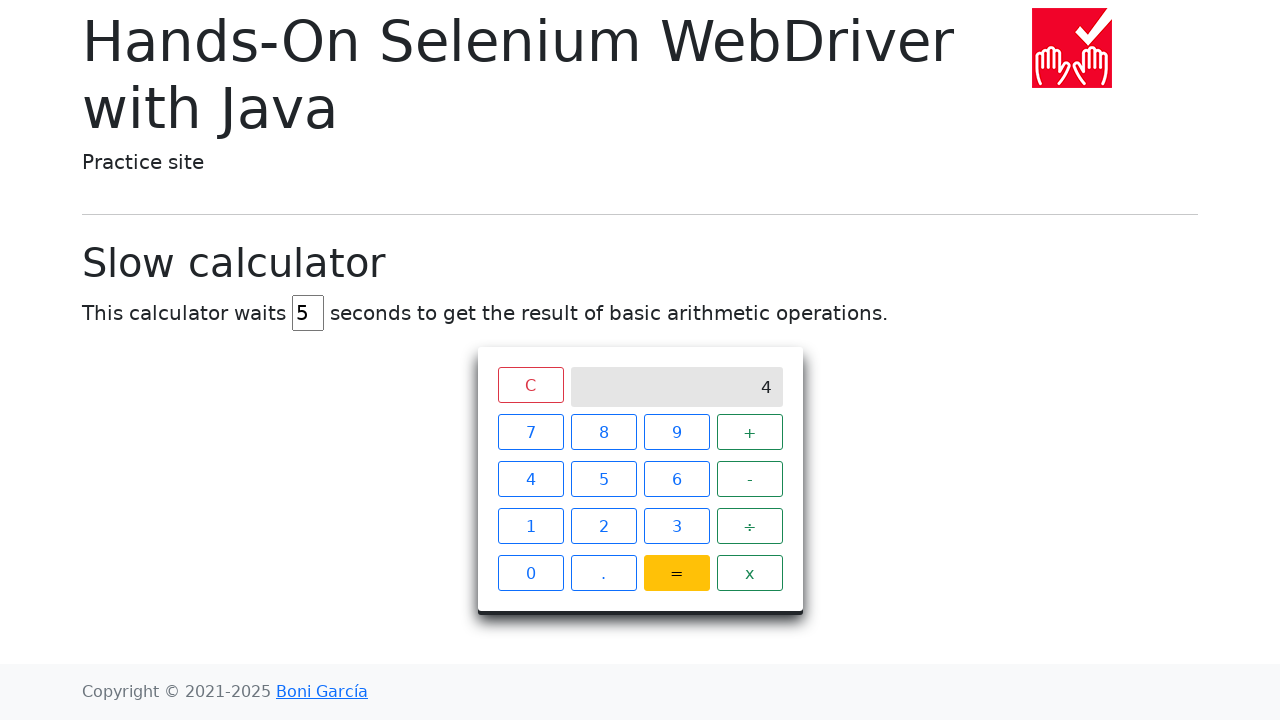

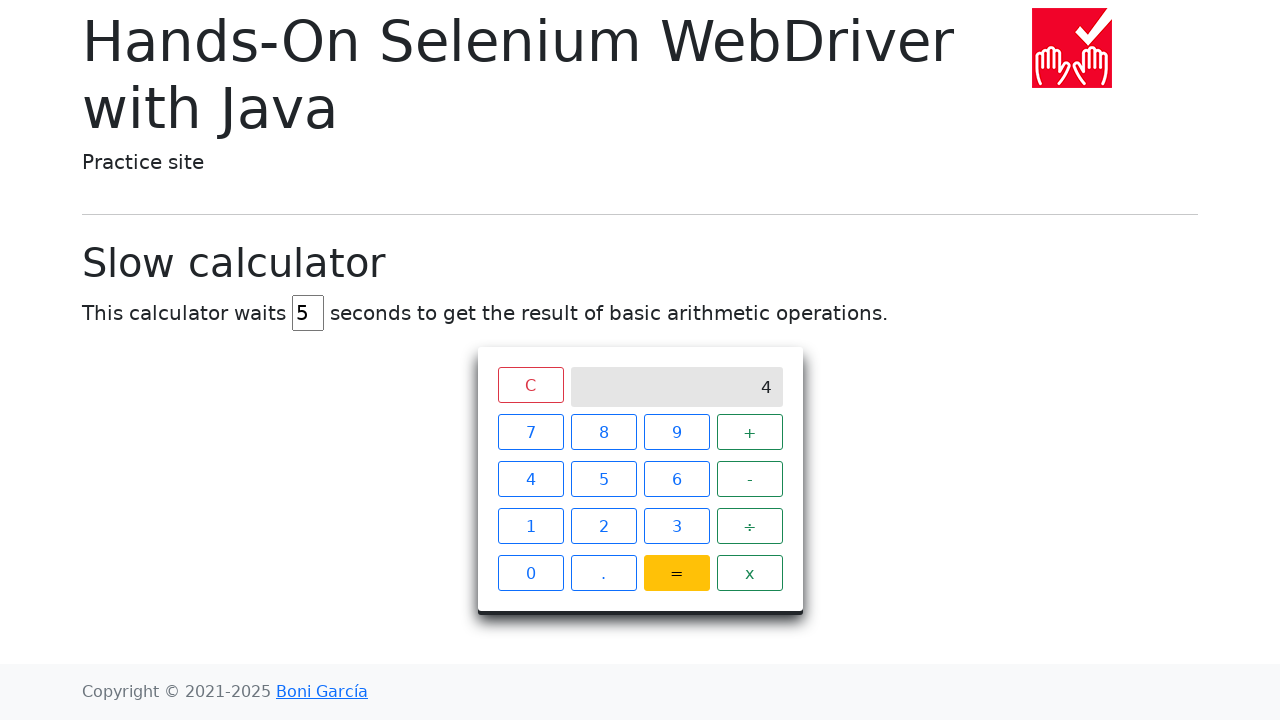